Clicks "Create an account" link and then navigates back to the login page

Starting URL: https://github.com/login

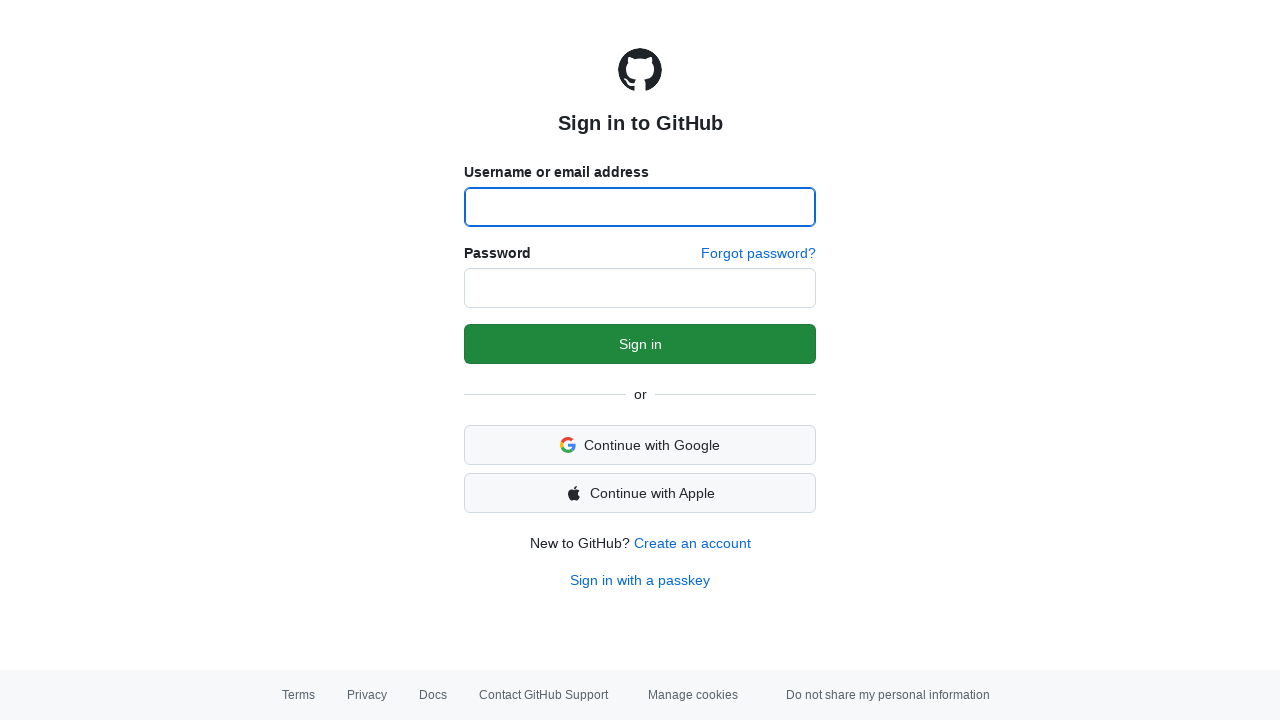

Clicked 'Create an account' link at (692, 543) on text=Create an account
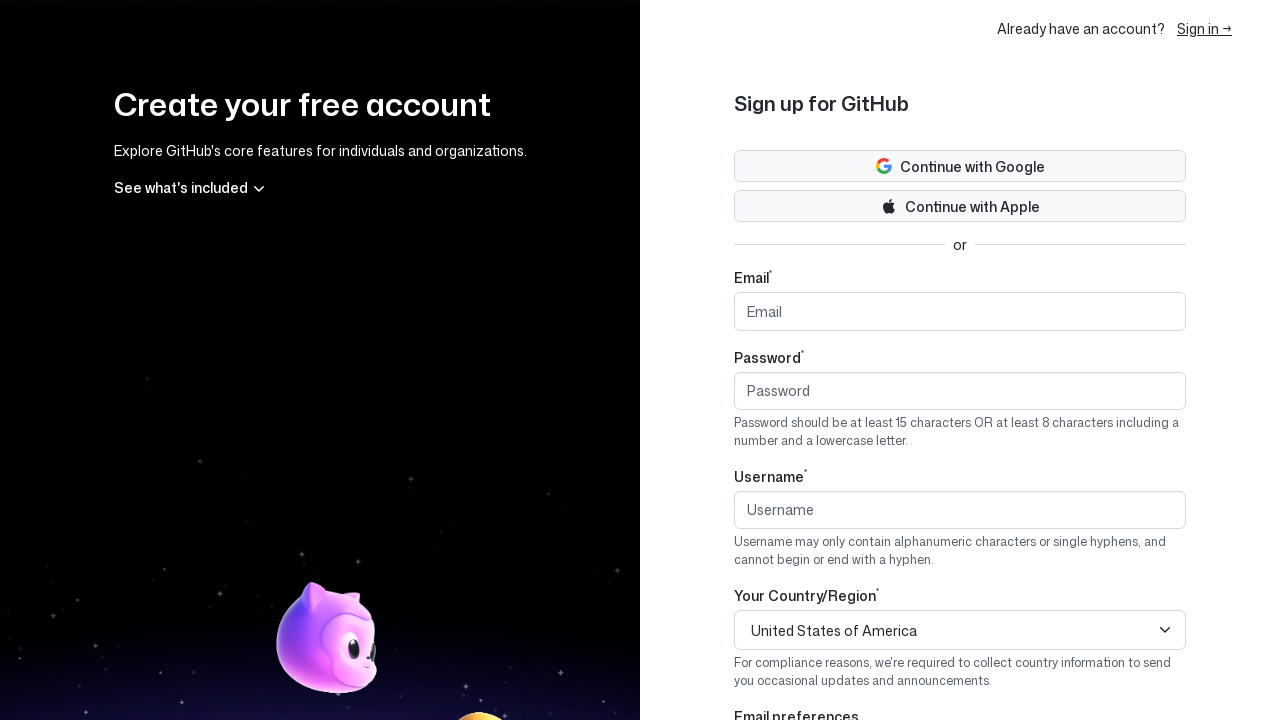

Waited for page to load (networkidle)
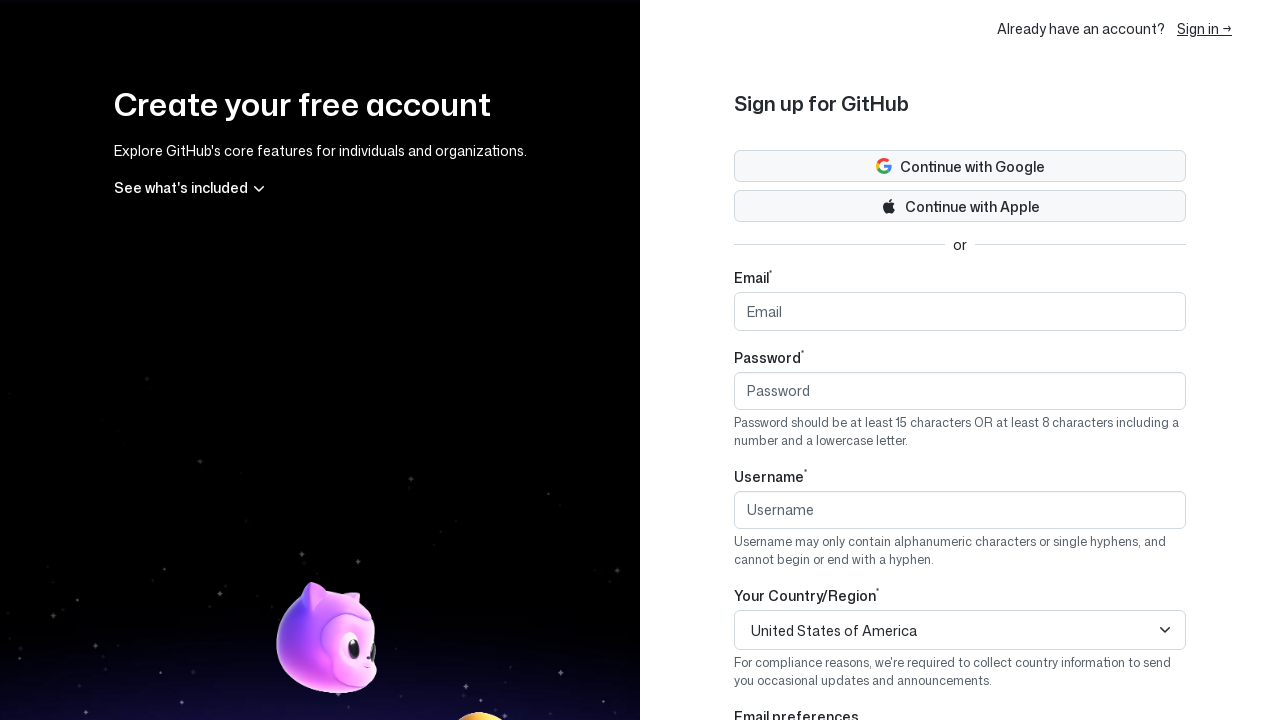

Navigated back to login page
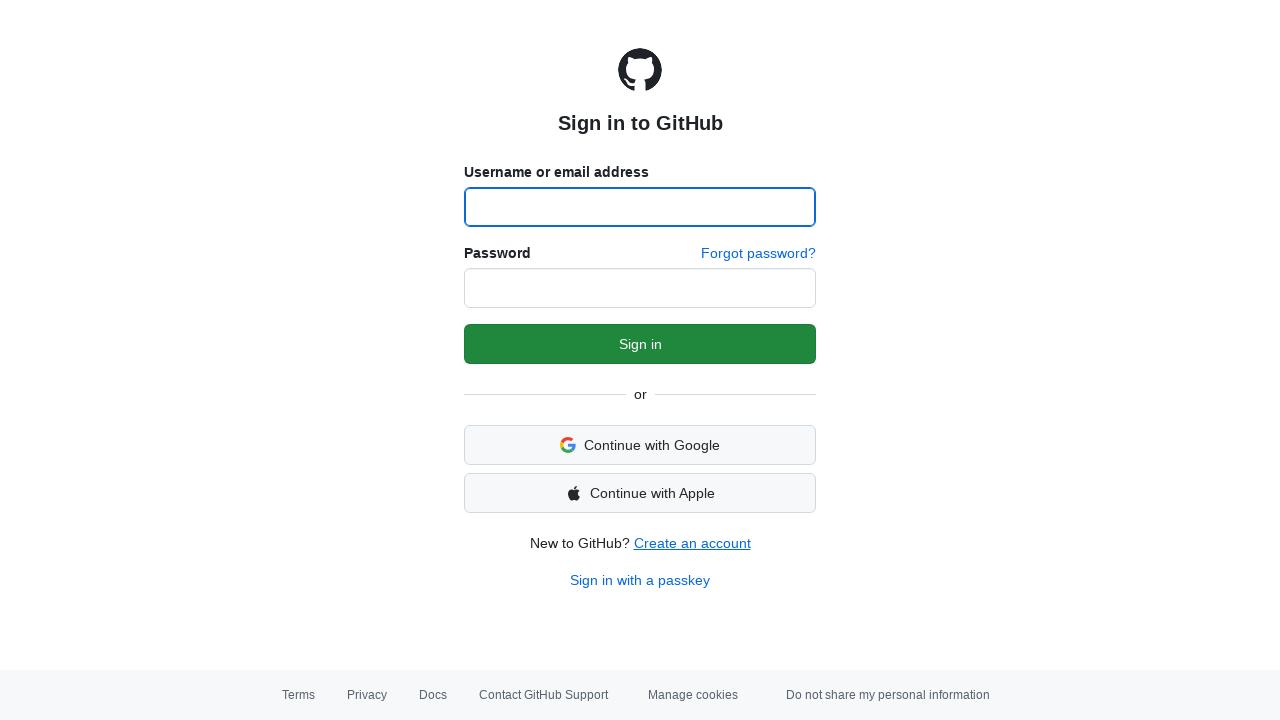

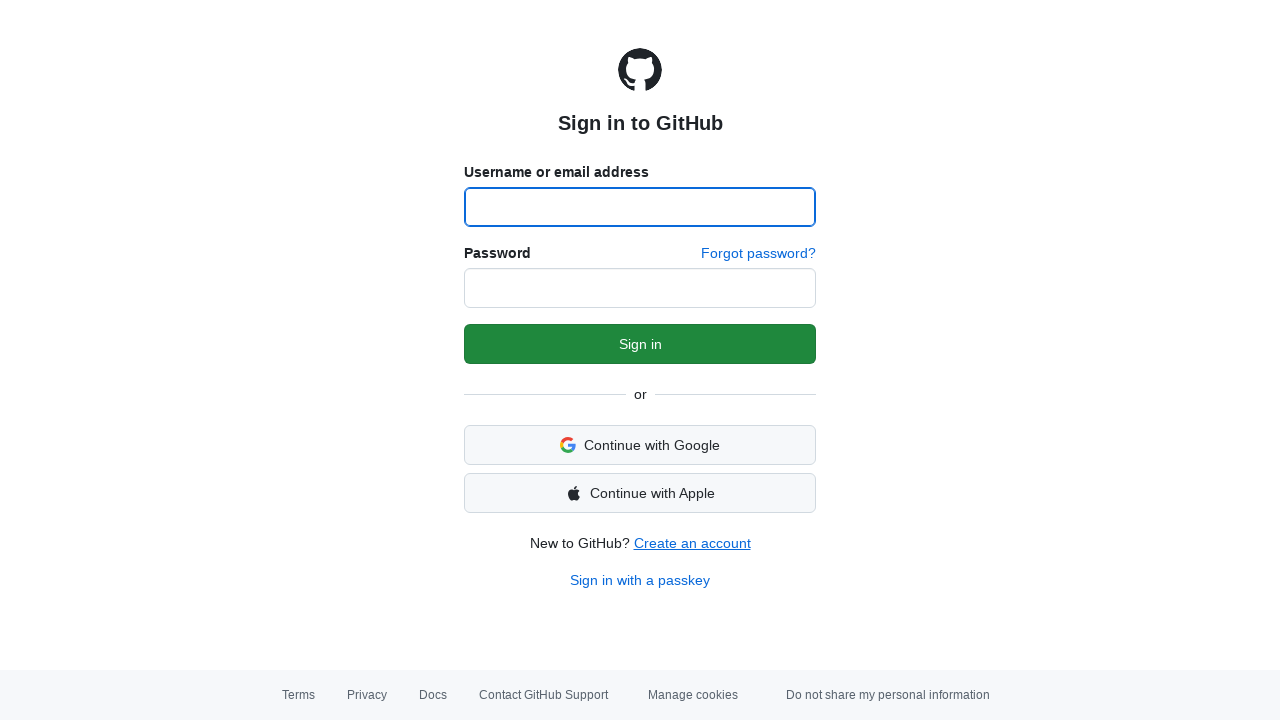